Tests opting out of A/B testing by adding an opt-out cookie before visiting the A/B test page

Starting URL: http://the-internet.herokuapp.com

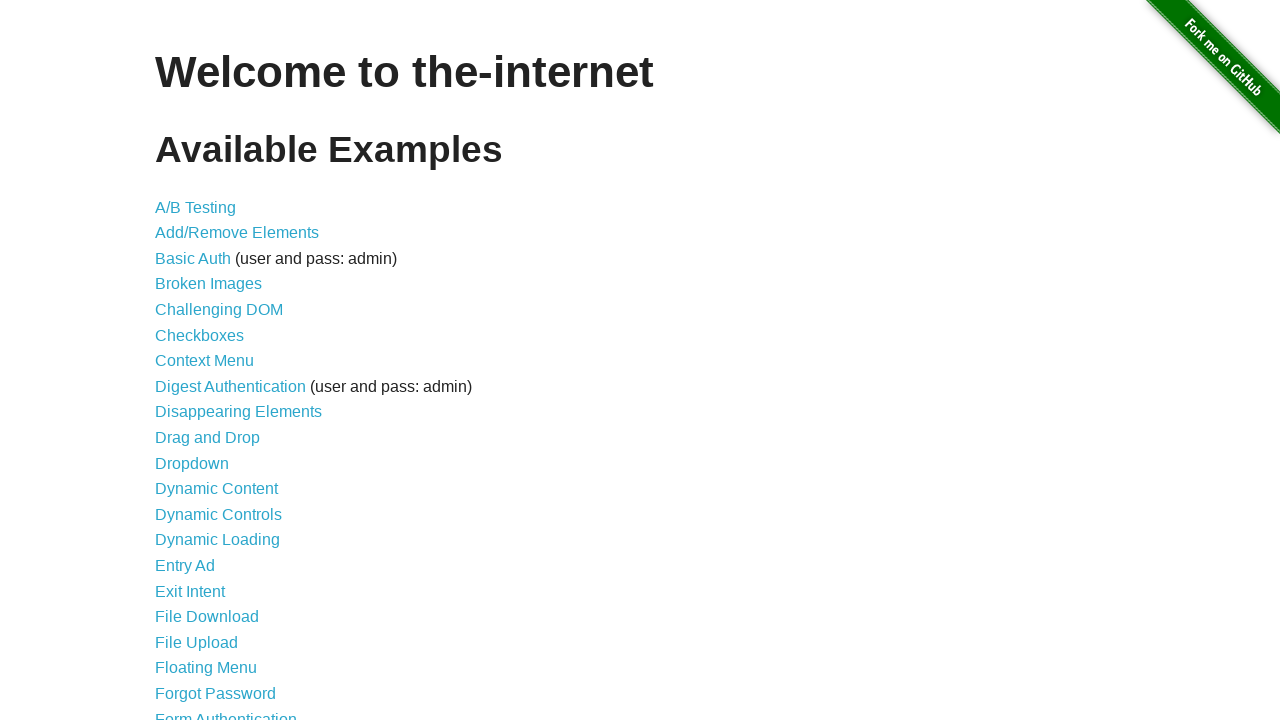

Added optimizelyOptOut cookie to opt out of A/B testing
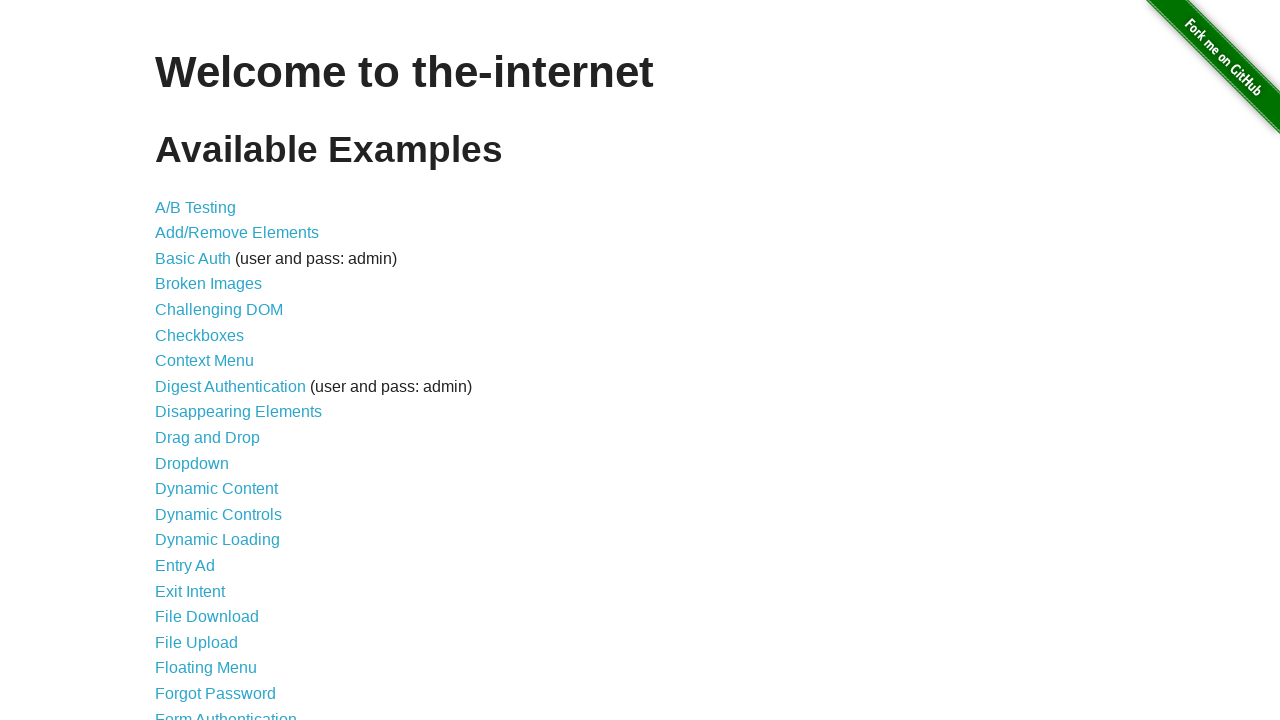

Navigated to A/B test page
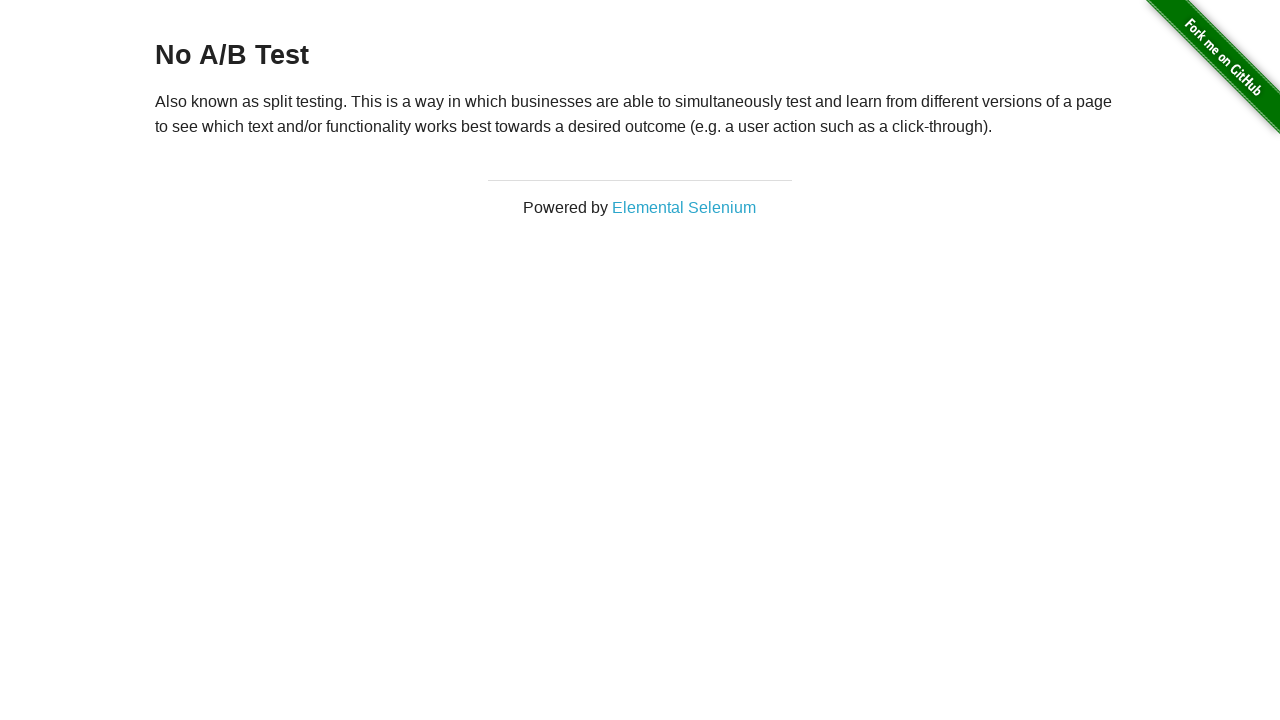

Page heading loaded
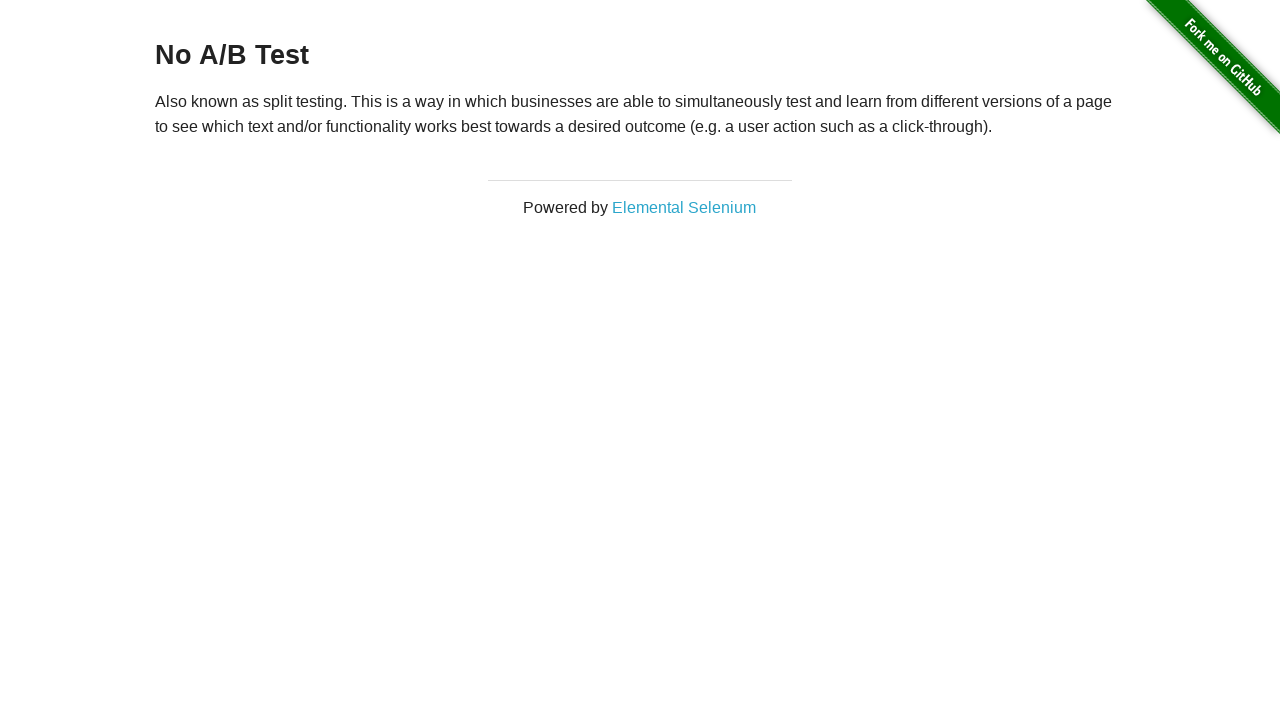

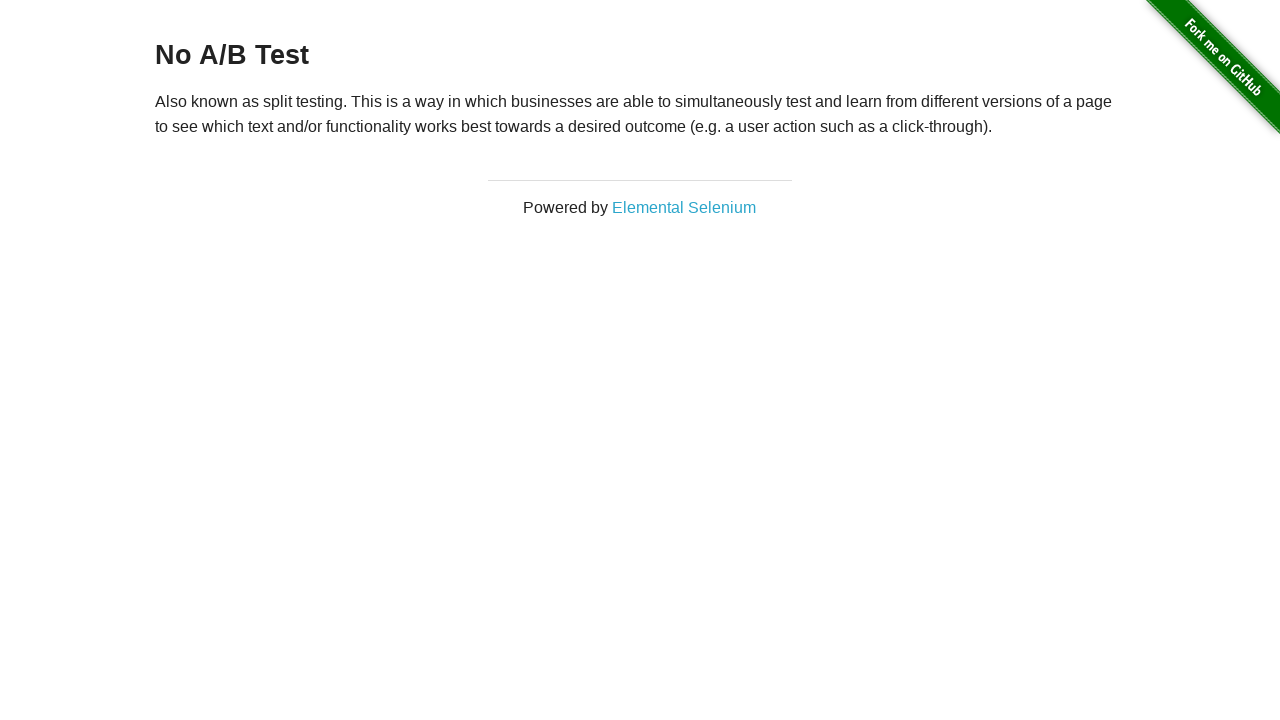